Navigates to Trank Technologies website and clicks on the About us link in the navigation menu

Starting URL: https://www.tranktechnologies.com/

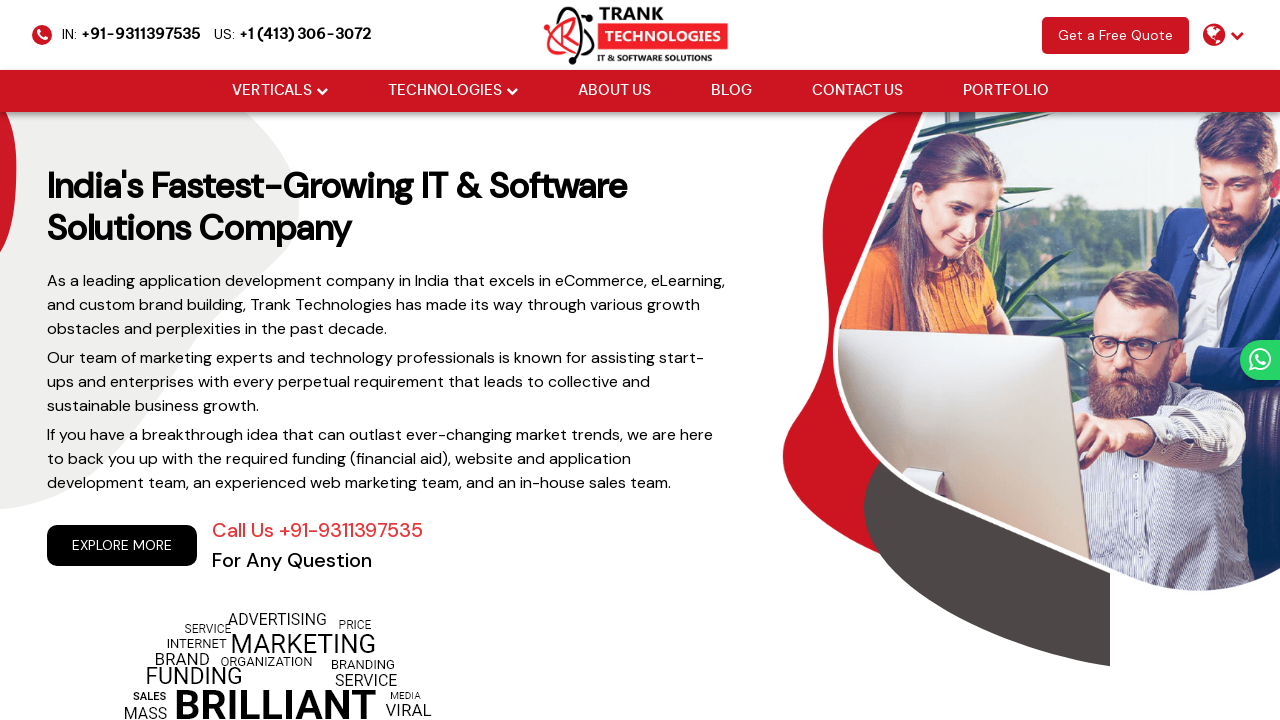

Navigated to Trank Technologies website
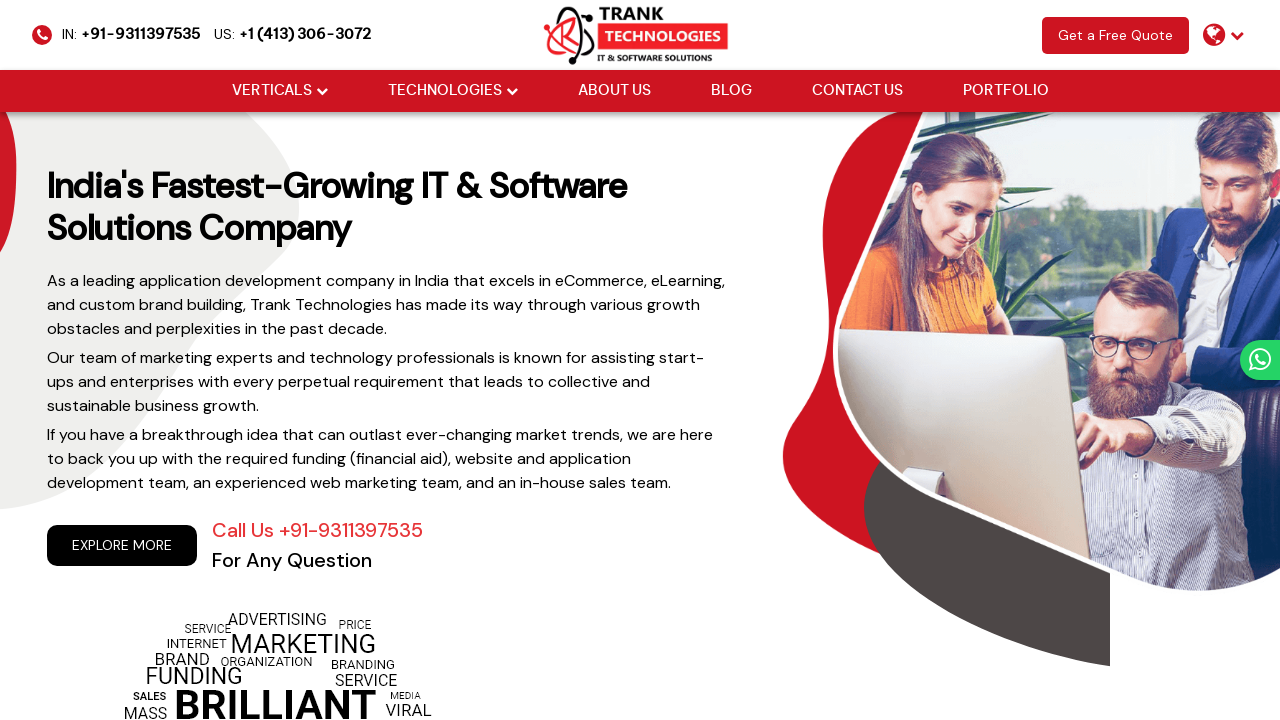

Clicked on the About us link in the navigation menu at (614, 91) on xpath=//ul[@class='cm-flex-type-2']//a[normalize-space()='About us']
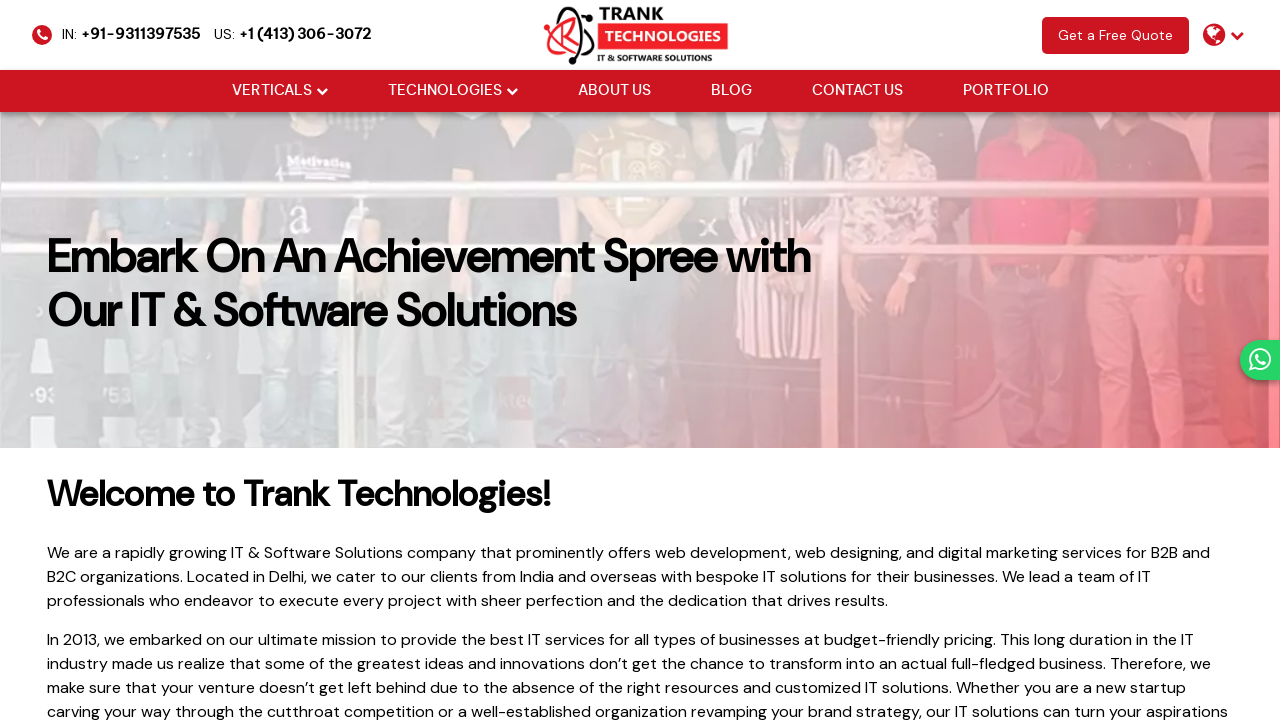

Waited for the About us page to load
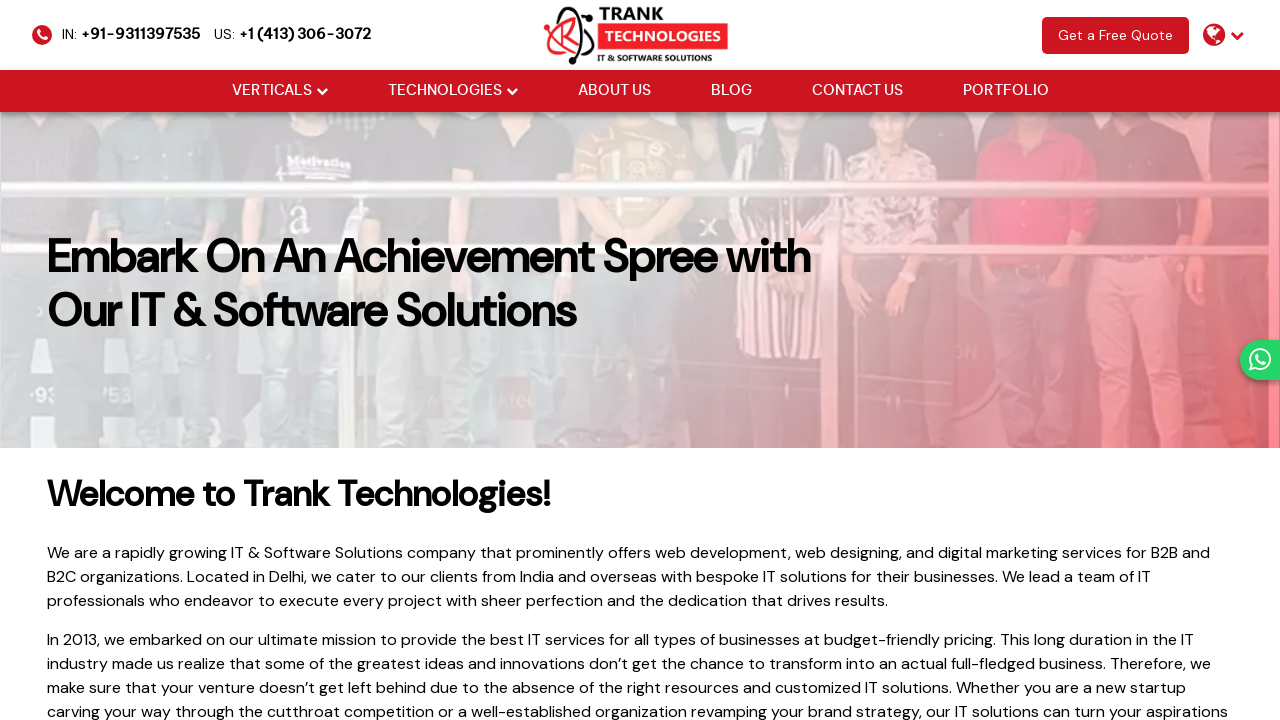

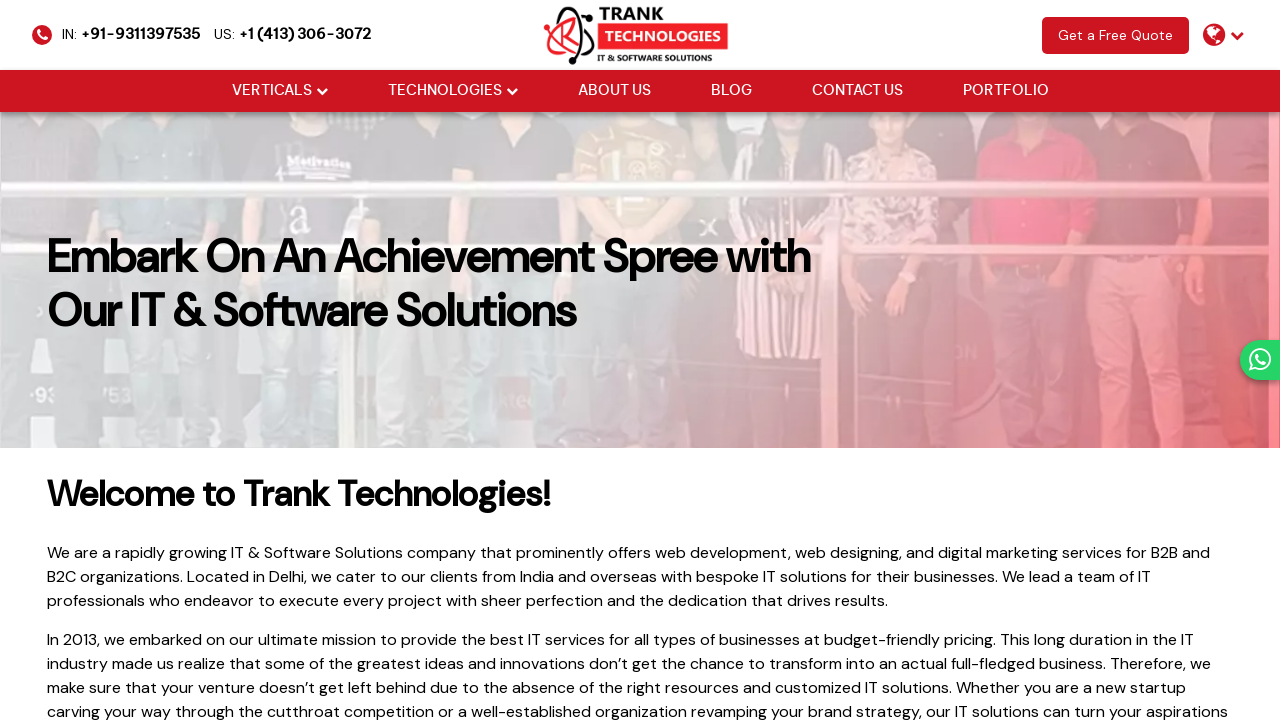